Tests JavaScript info alert by clicking a button that triggers an alert, verifying the alert text, and accepting it

Starting URL: https://the-internet.herokuapp.com/javascript_alerts

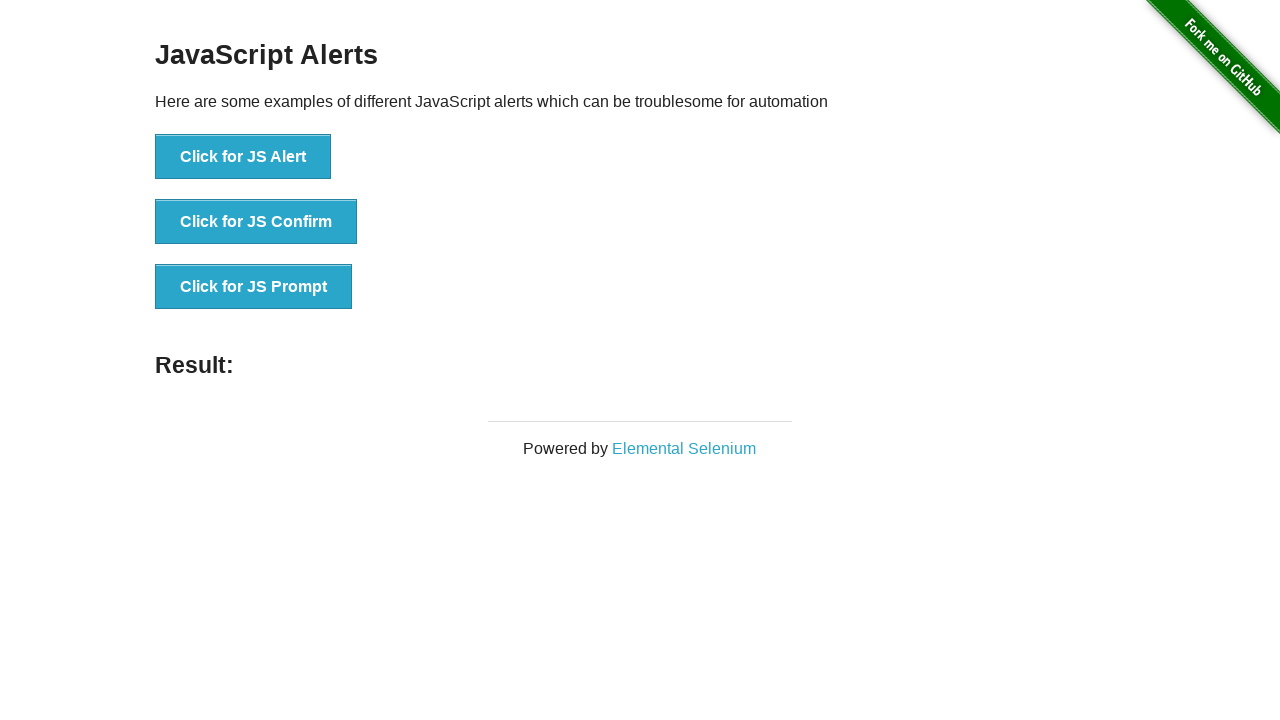

Clicked button to trigger JavaScript info alert at (243, 157) on button[onclick='jsAlert()']
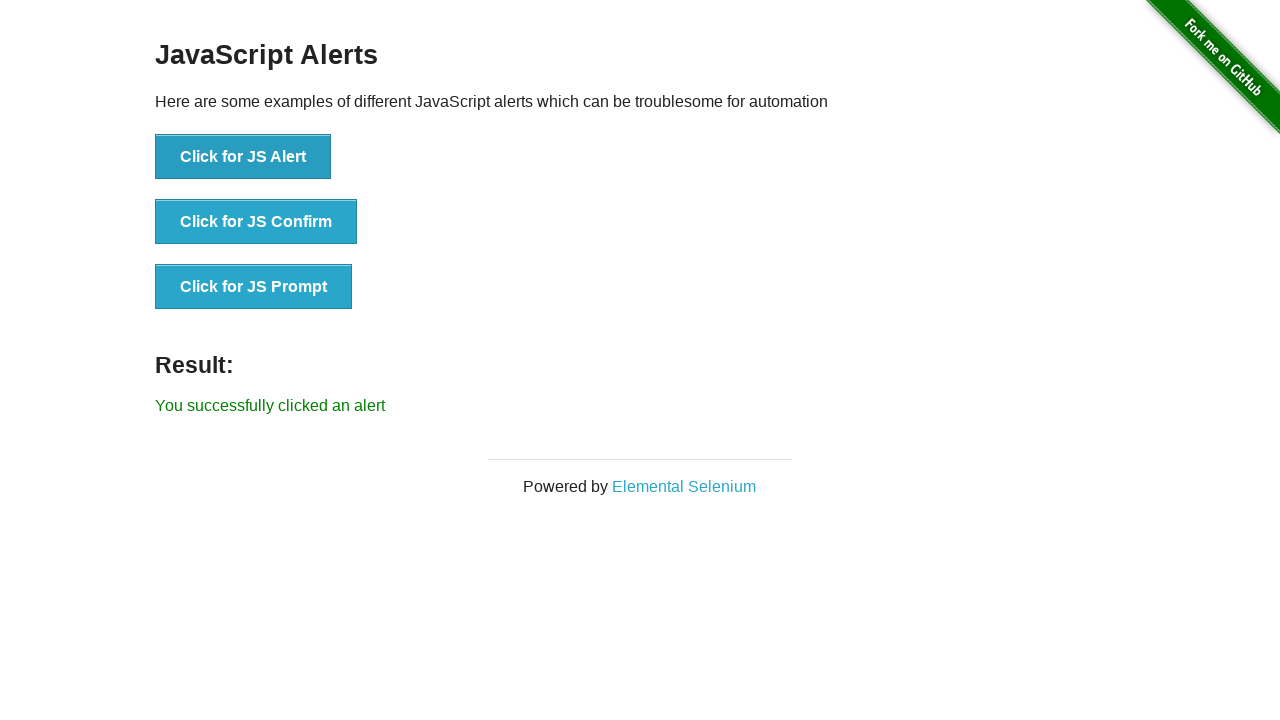

Set up dialog handler to accept alerts
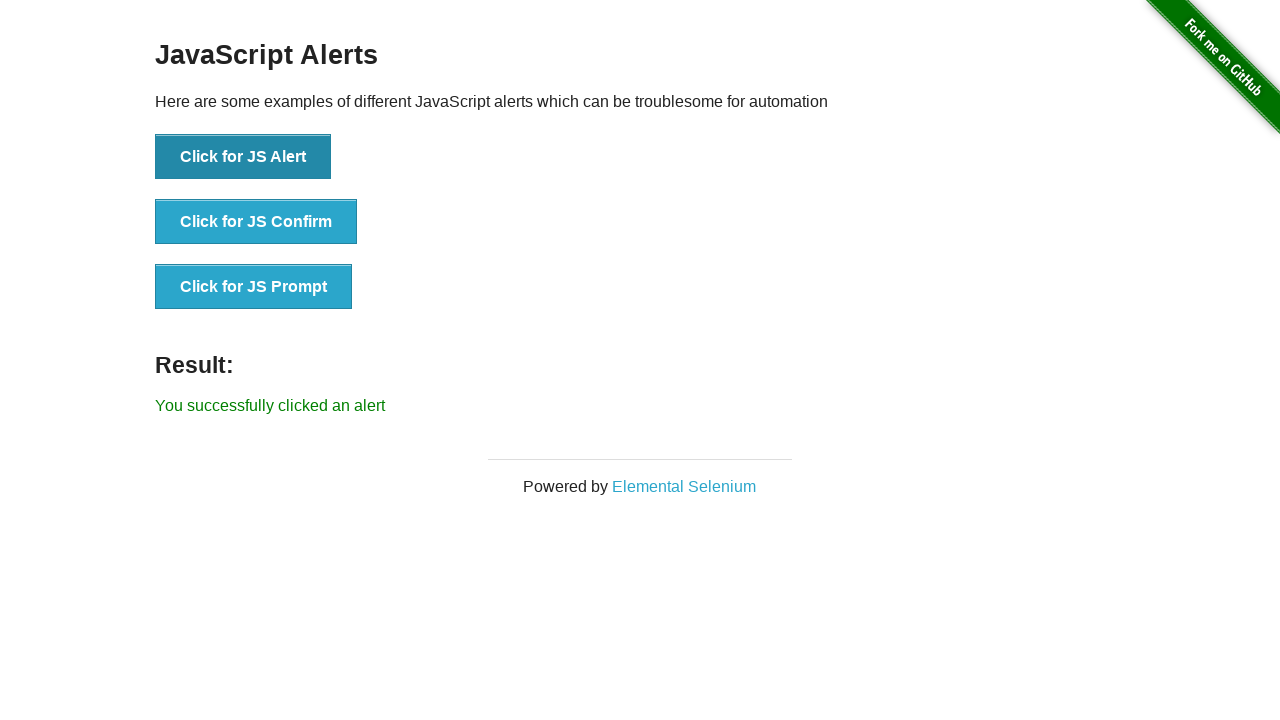

Clicked button again to trigger alert and accepted it at (243, 157) on button[onclick='jsAlert()']
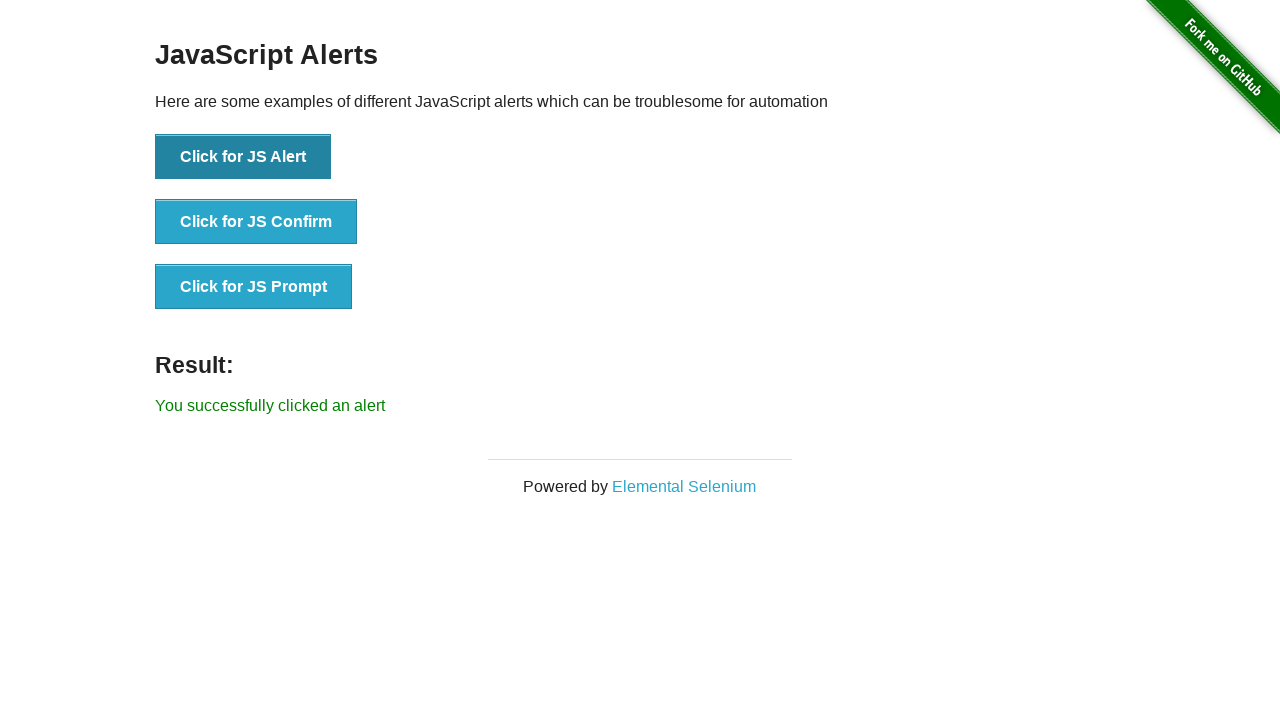

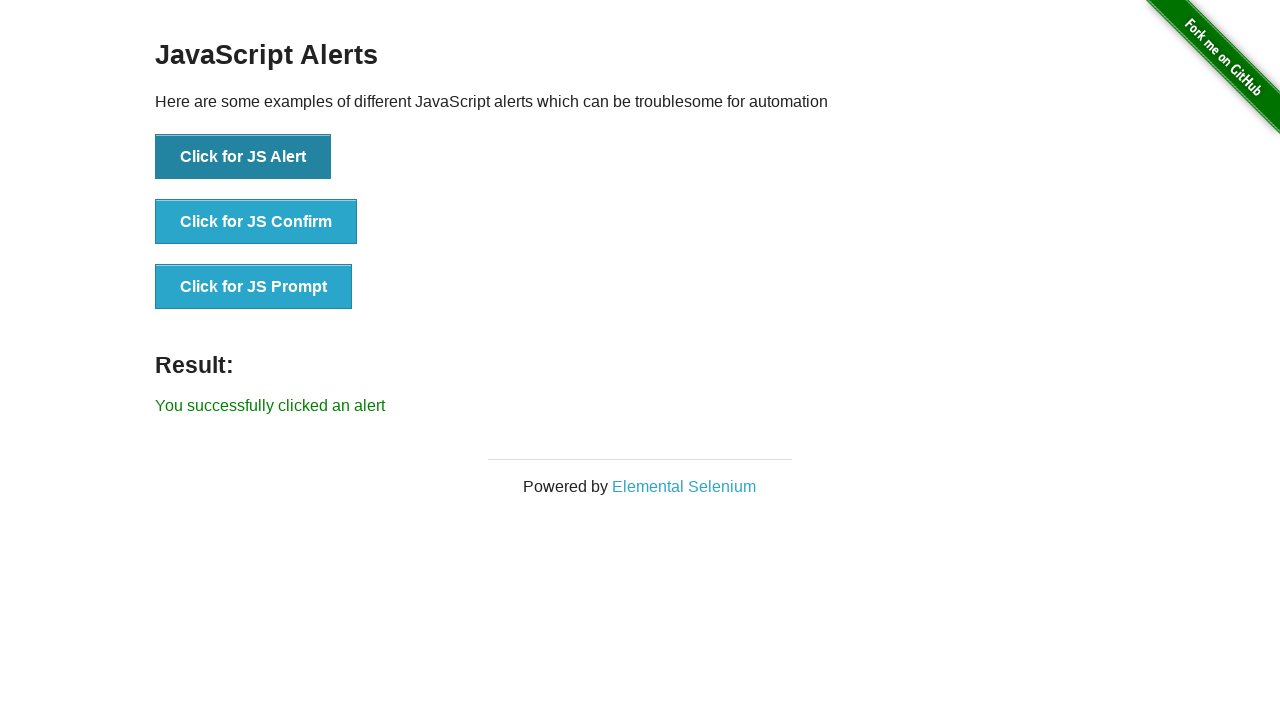